Navigates to a sample HTML page and clicks on a link element located in the body of the page.

Starting URL: https://aksharatraining.com/sample1.html

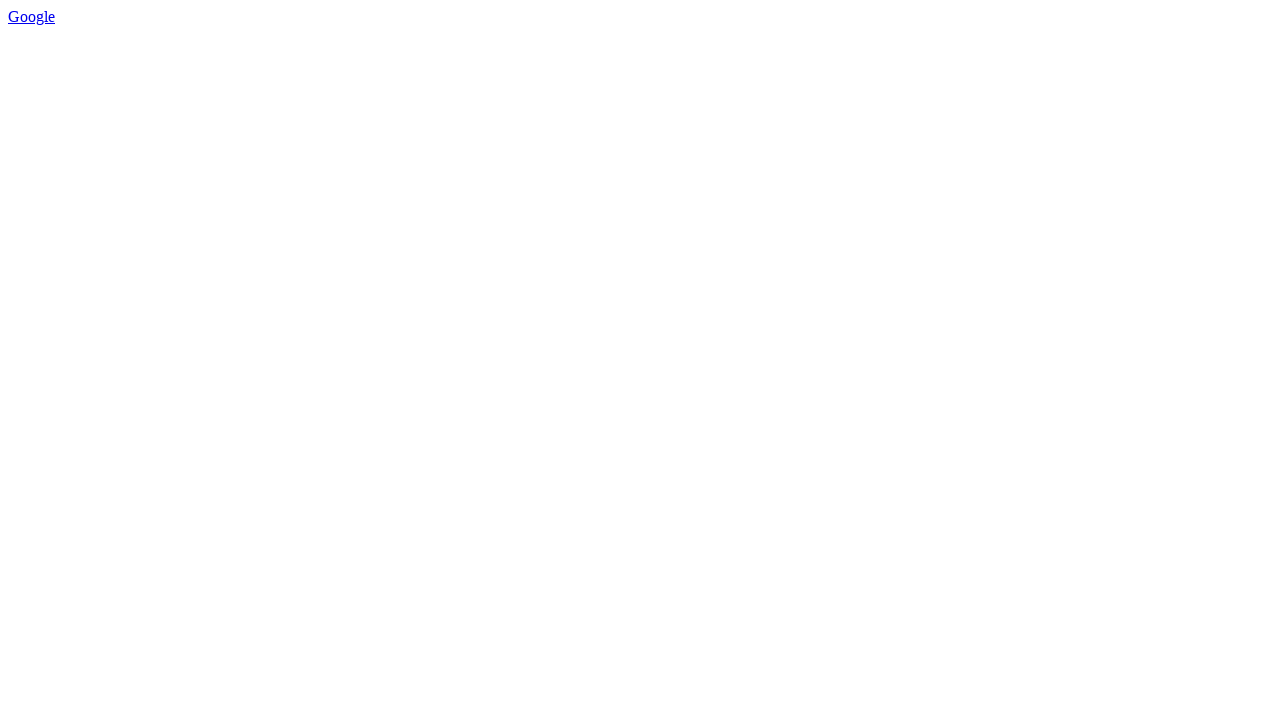

Navigated to https://aksharatraining.com/sample1.html
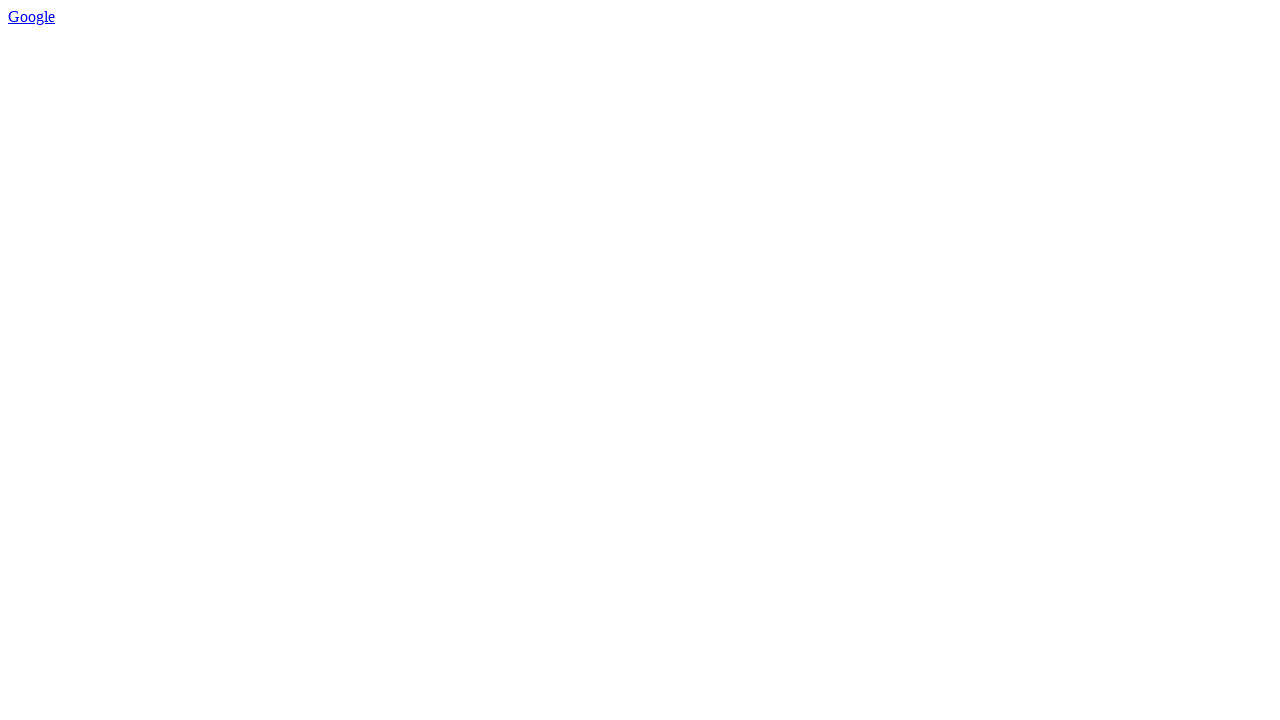

Clicked on the link element in the body at (32, 16) on body > a
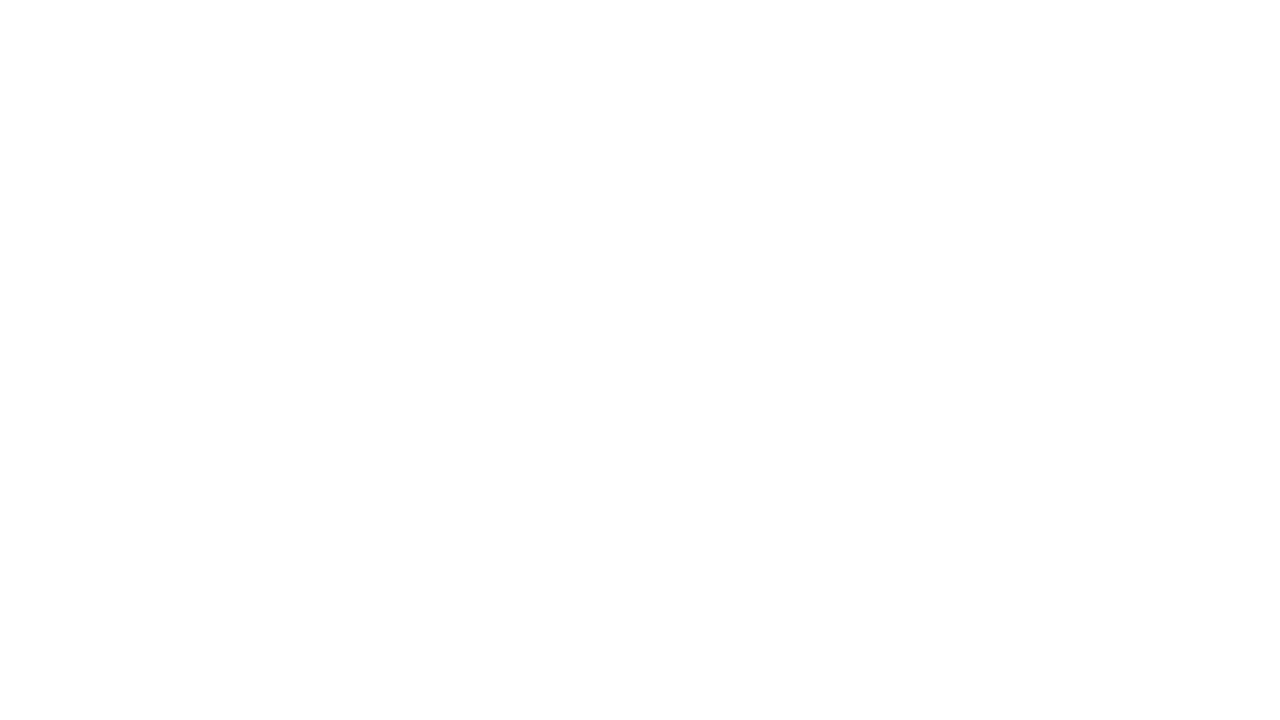

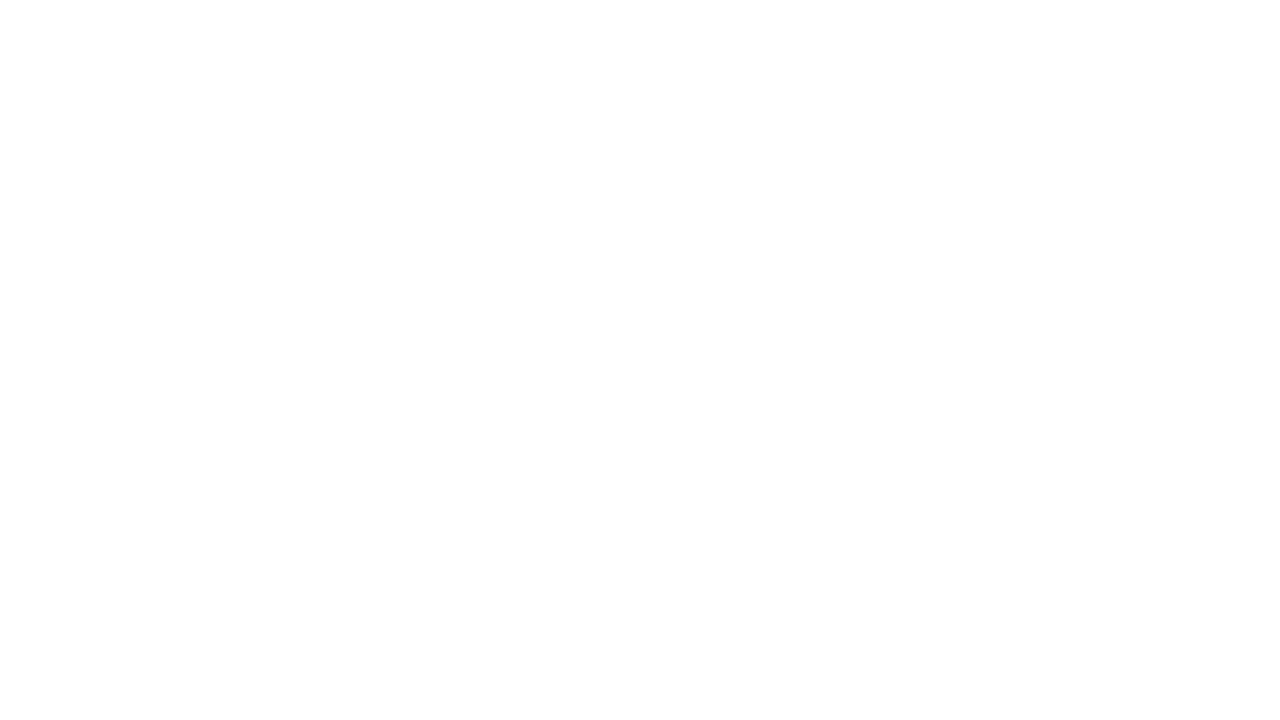